Proceeds to checkout page by clicking cart icon and checkout button

Starting URL: https://rahulshettyacademy.com/seleniumPractise/#/

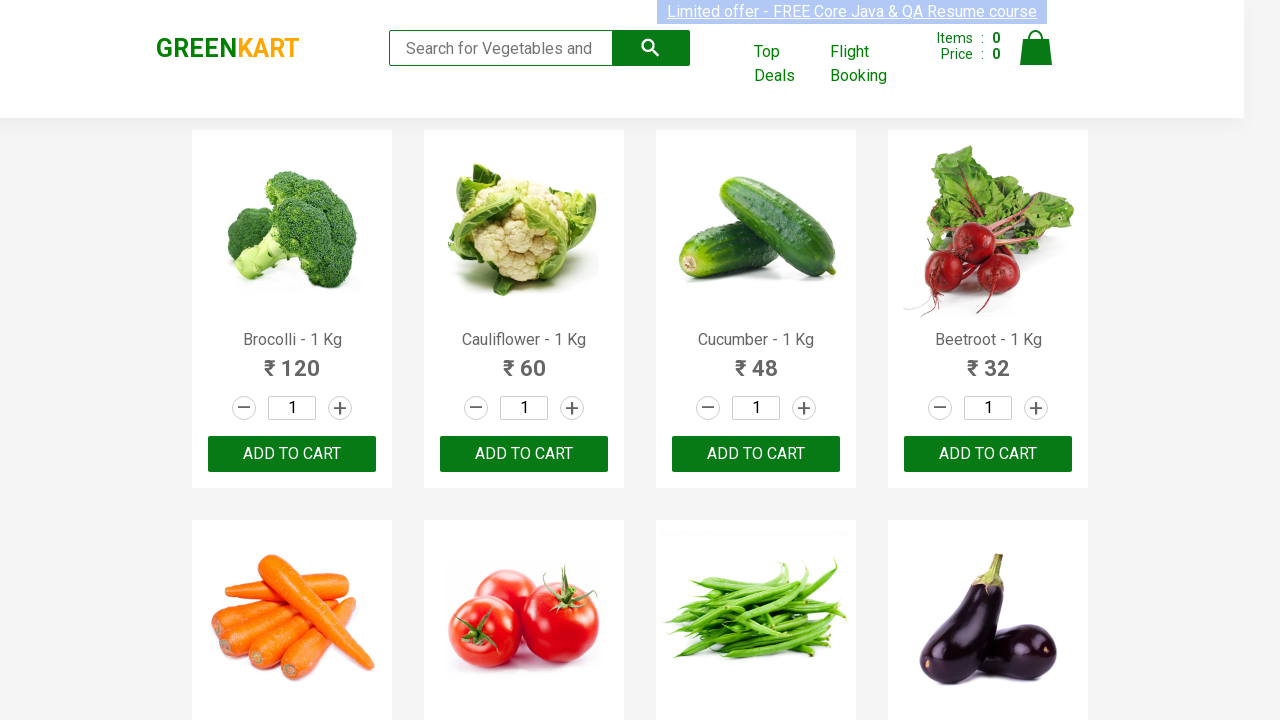

Clicked cart icon at (1036, 48) on .cart-icon img
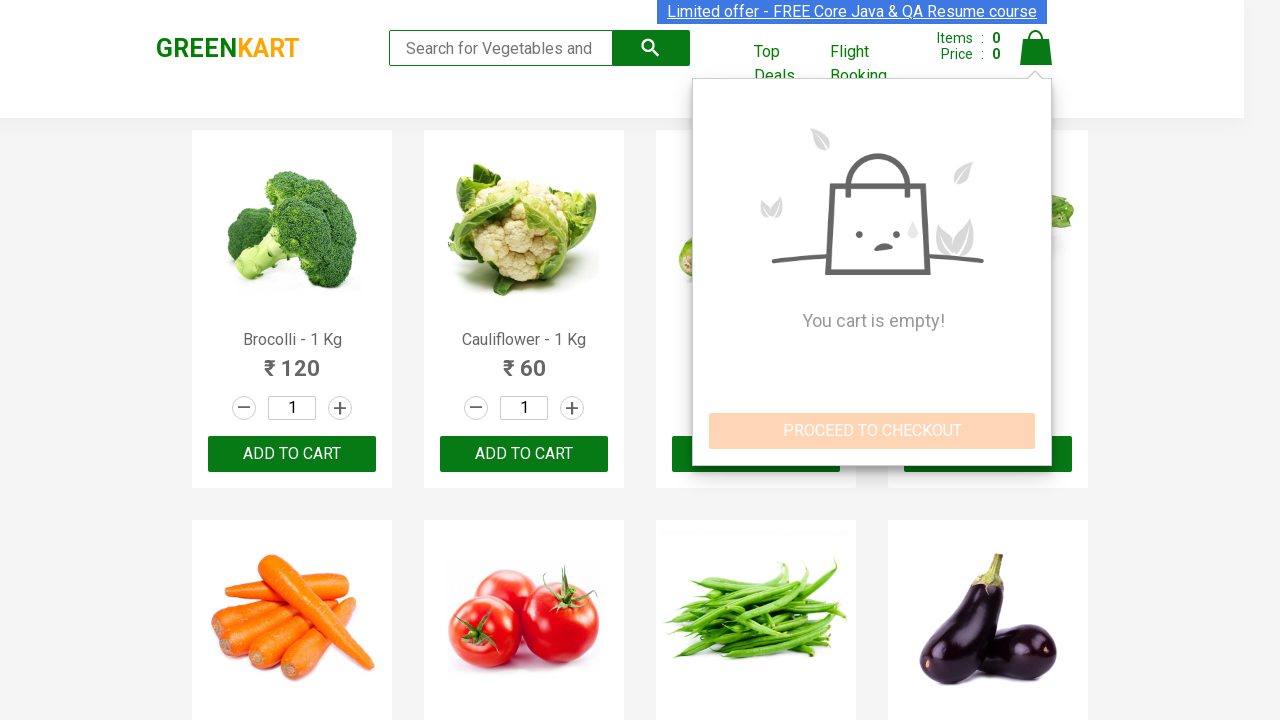

Clicked PROCEED TO CHECKOUT button at (872, 431) on xpath=//div[@class='action-block']/button[1]
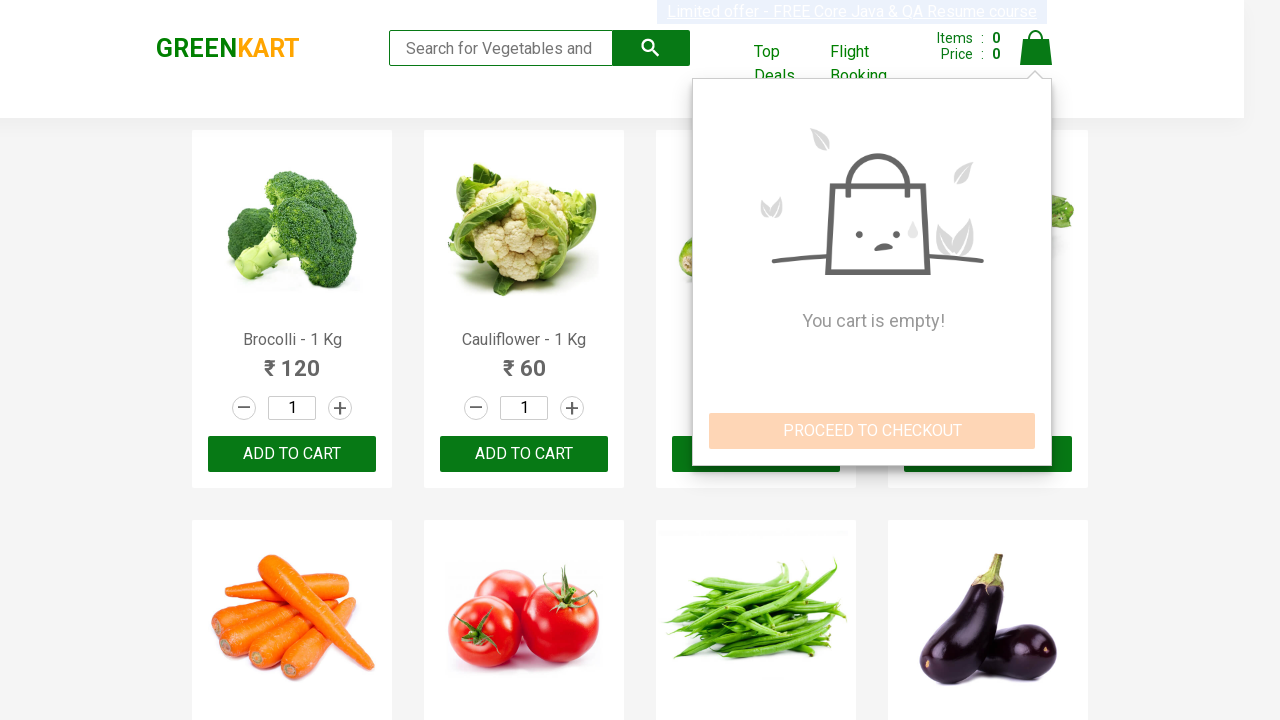

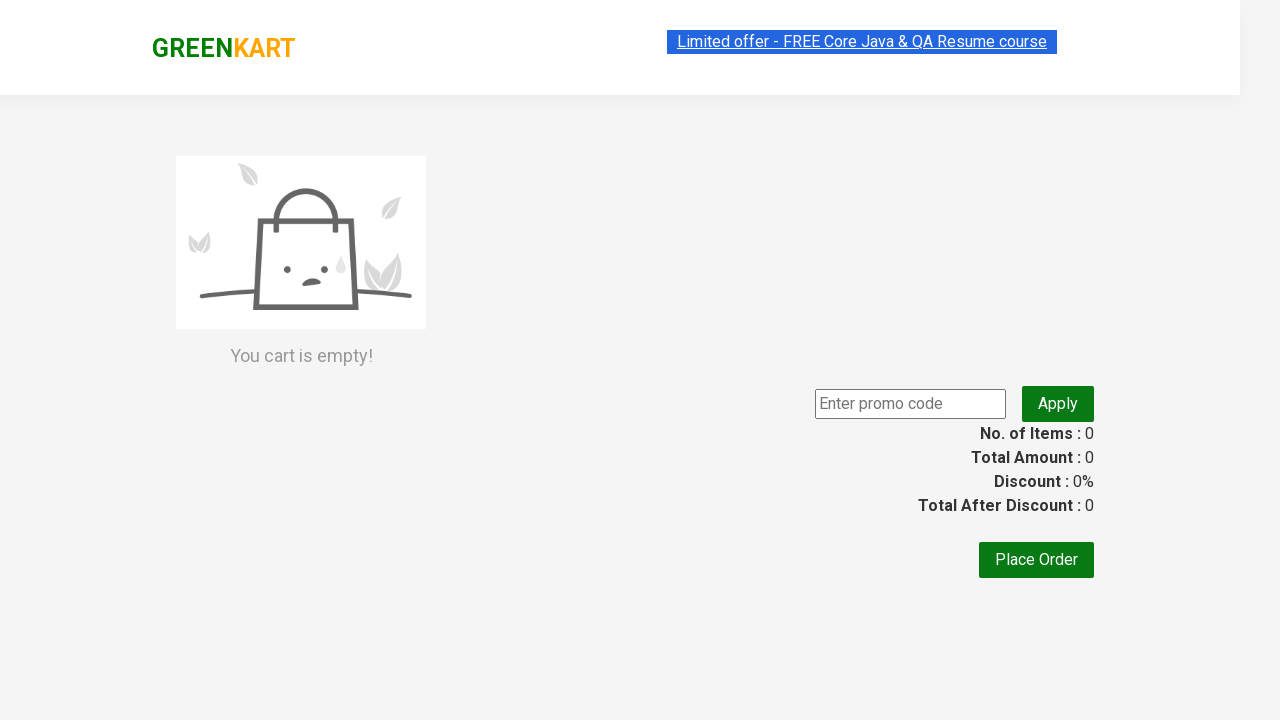